Simple browser test that navigates to the West Cheshire Hospitals NHS website and maximizes the browser window.

Starting URL: https://www.wcht.org.uk

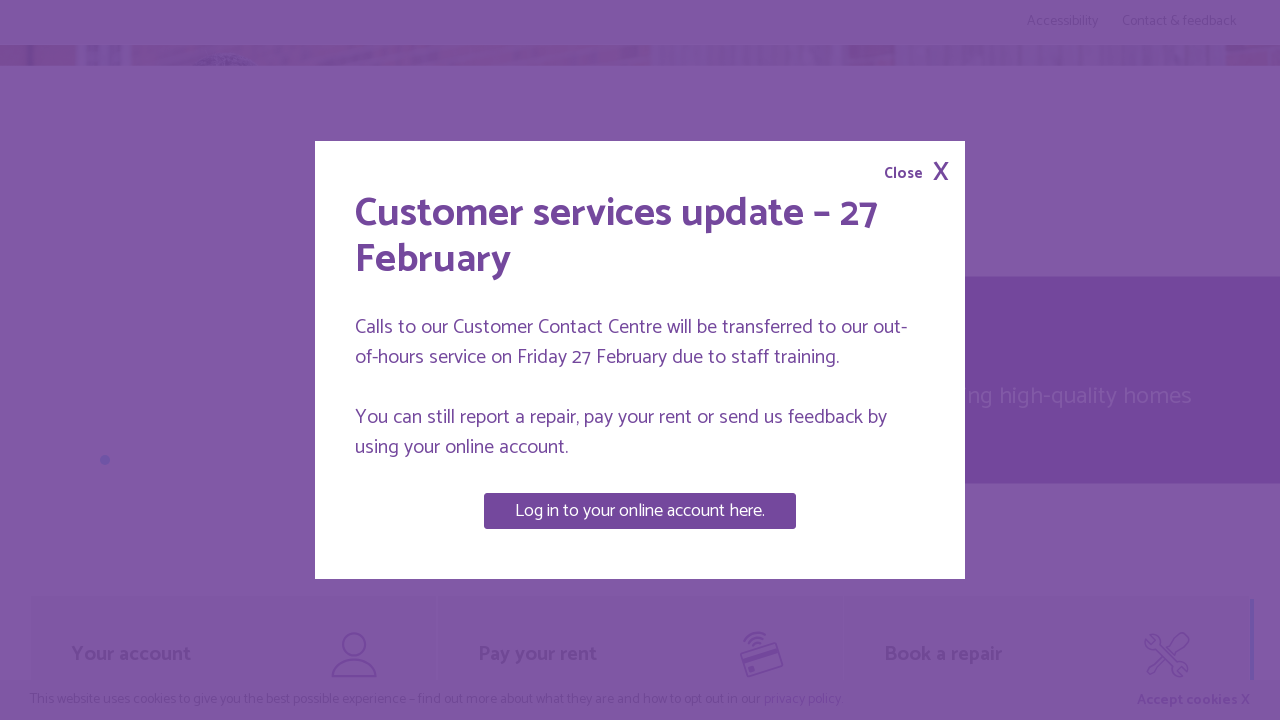

Set viewport size to 1920x1080 to maximize browser window
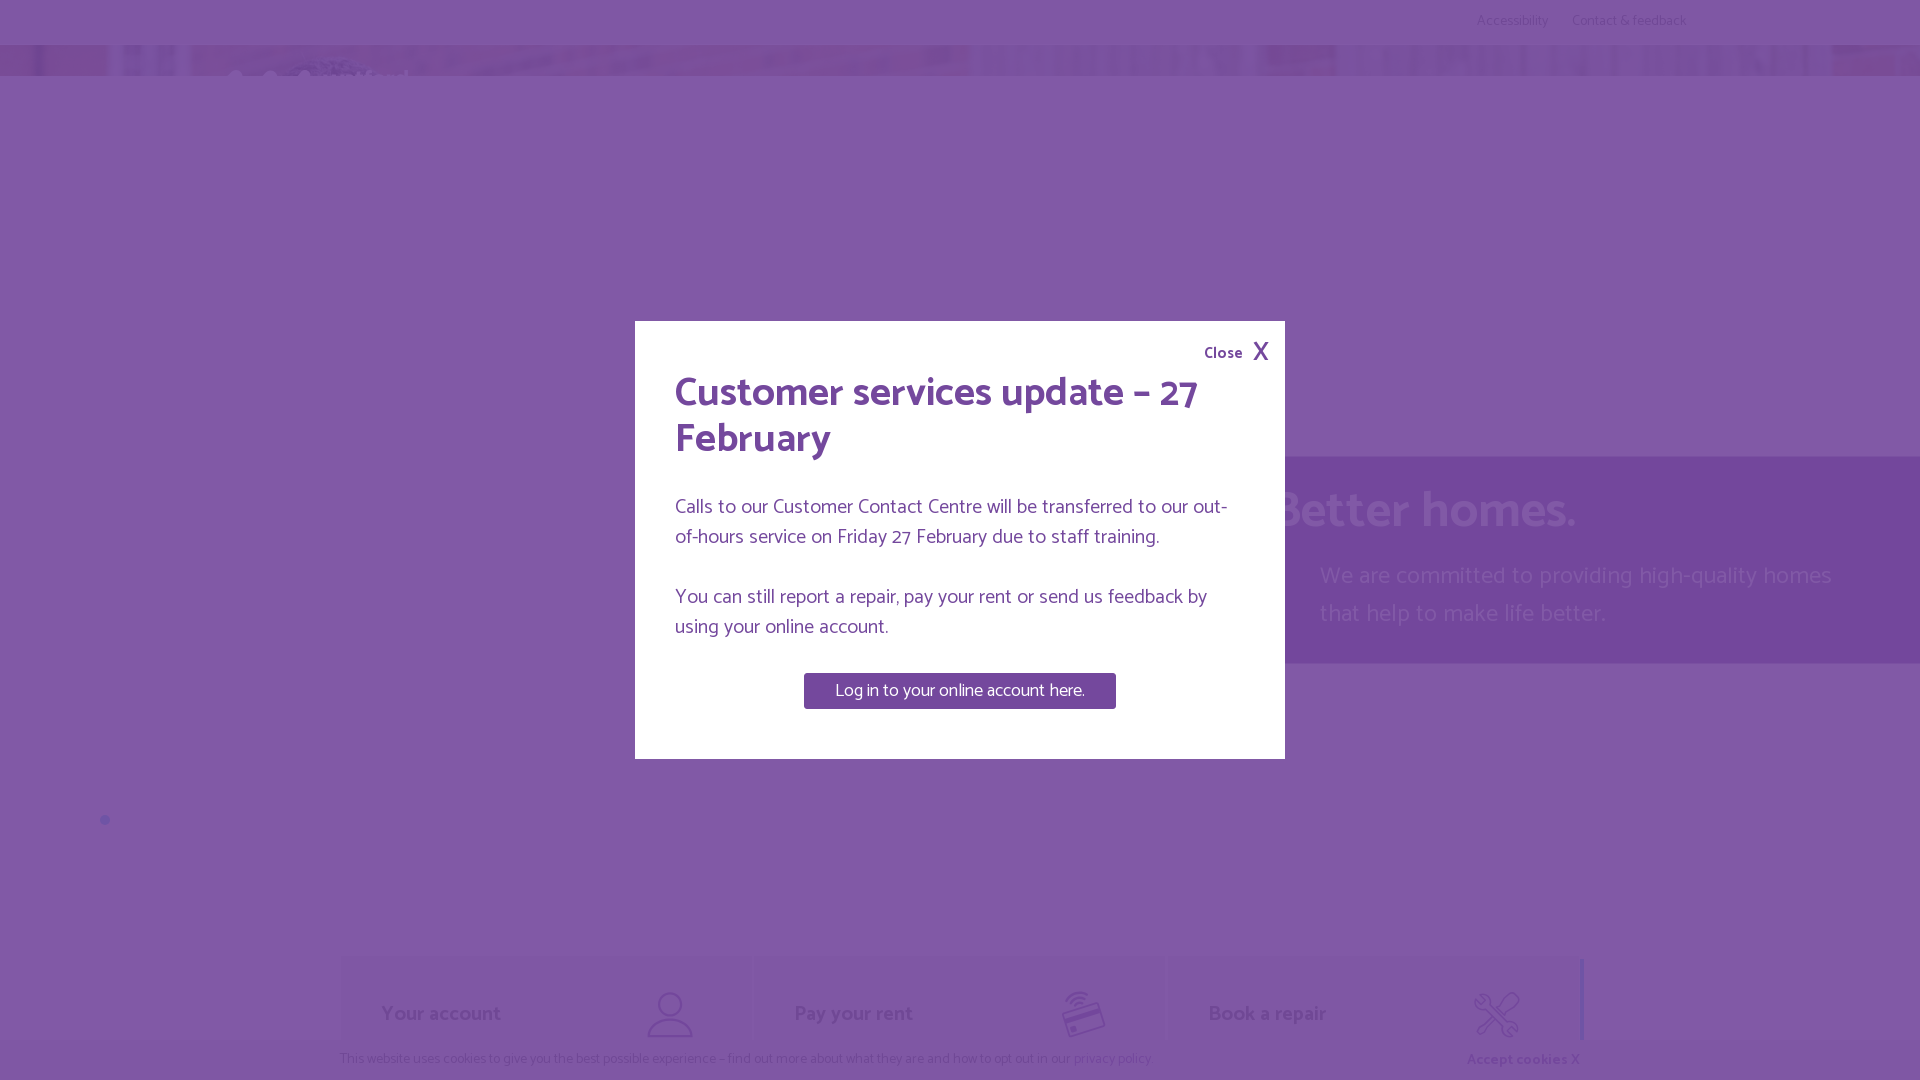

Page fully loaded (domcontentloaded state reached)
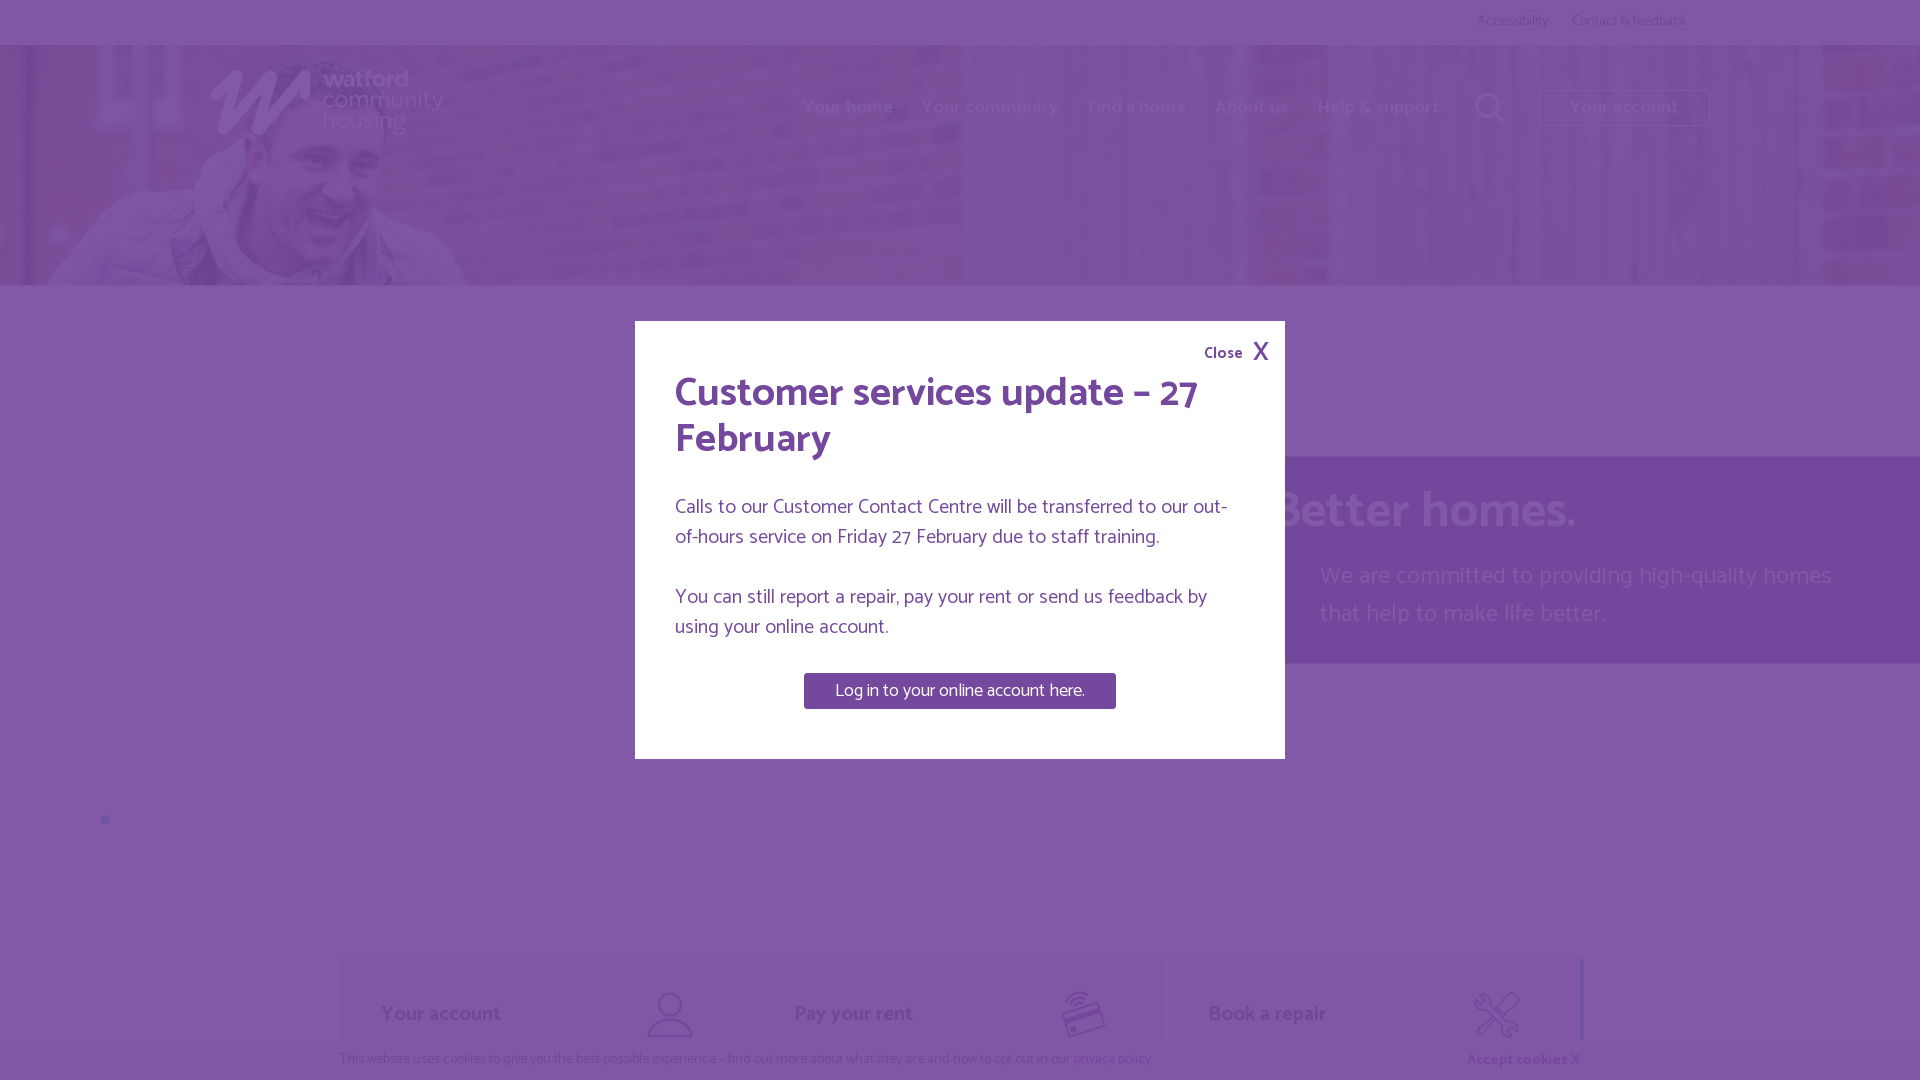

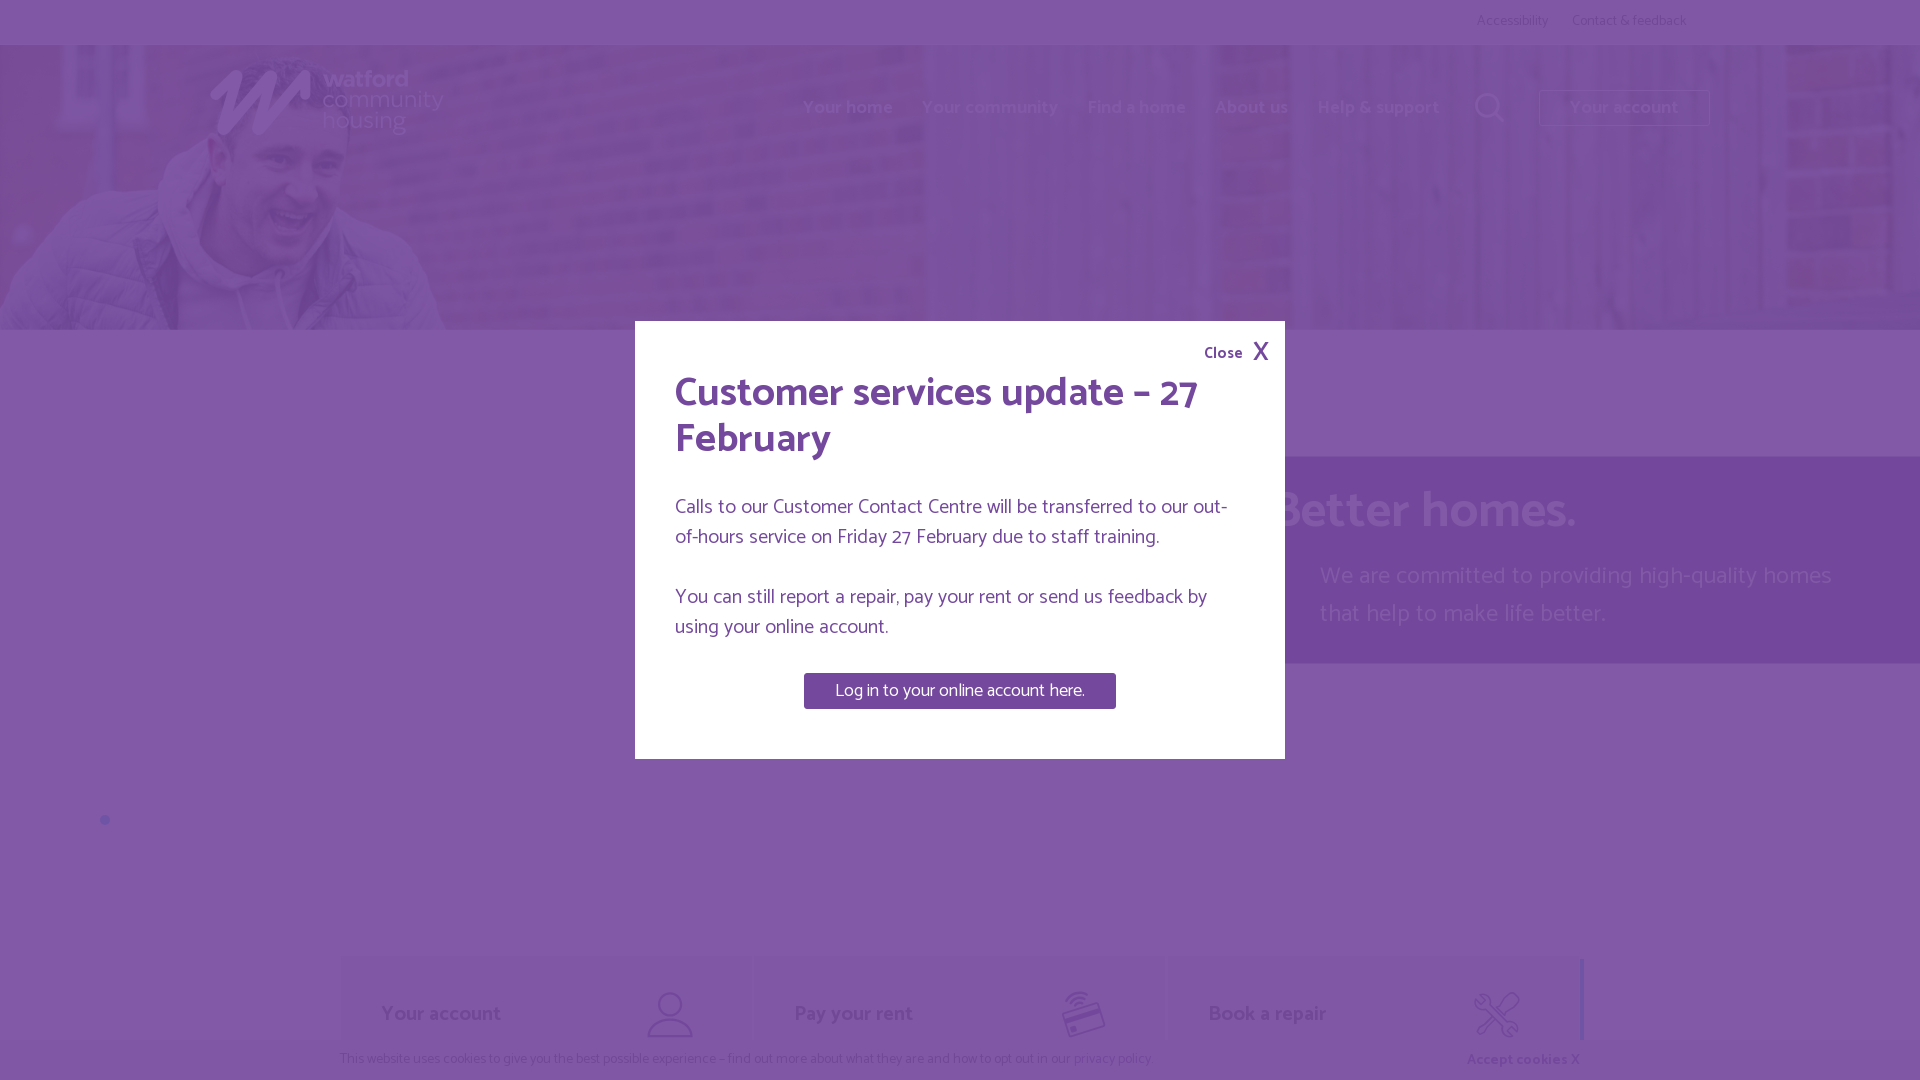